Fills out an automation practice form by entering a first name, selecting gender, and choosing a country from a dropdown

Starting URL: https://app.cloudqa.io/home/AutomationPracticeForm

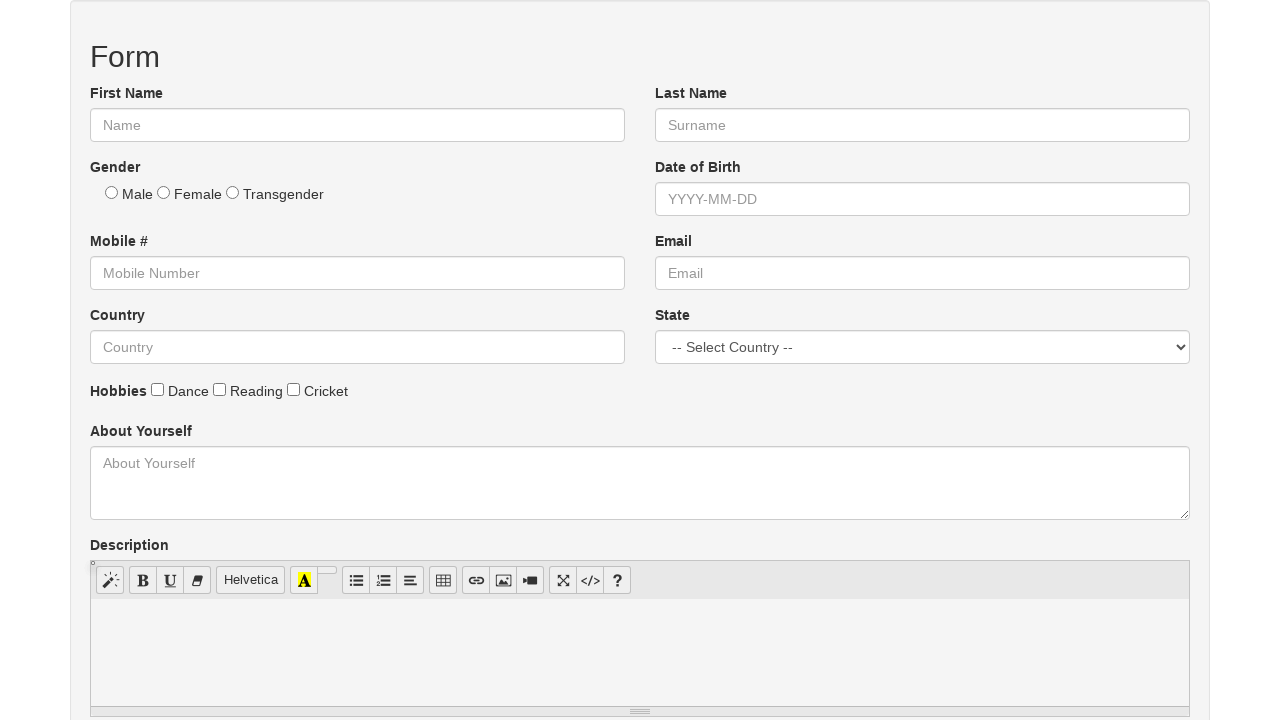

Filled first name field with 'First name' on #fname
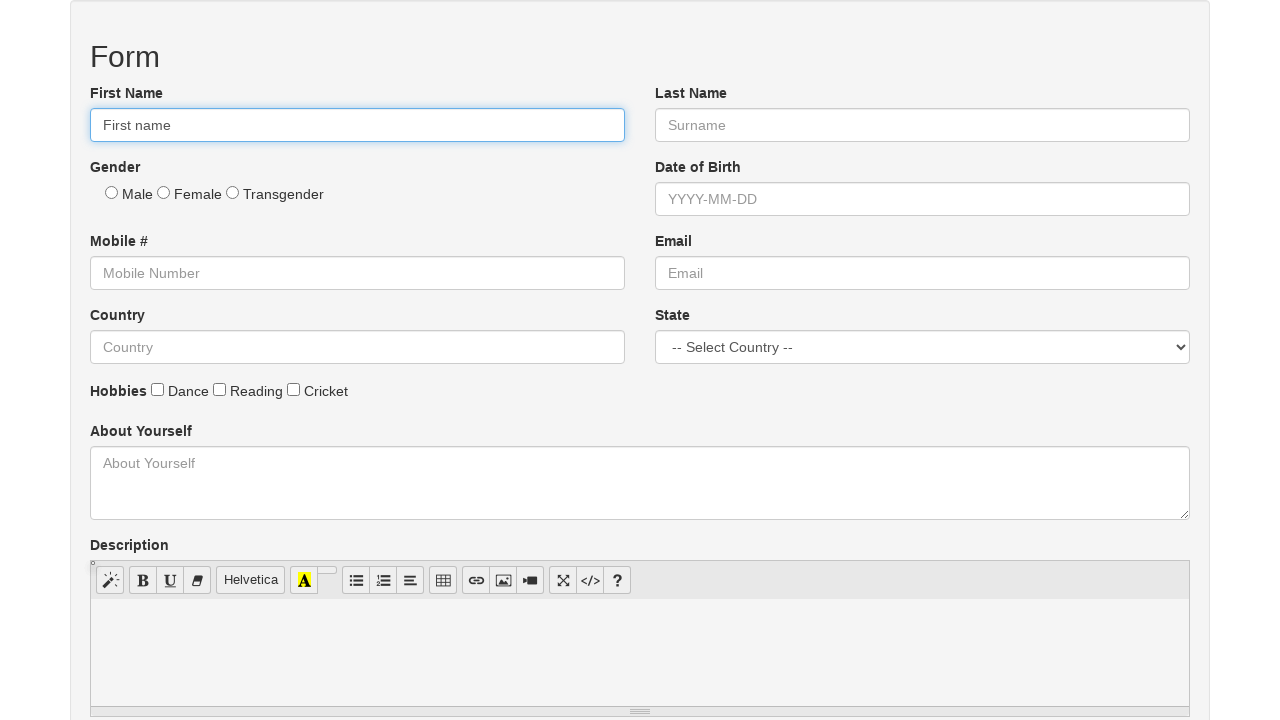

Selected male gender radio button at (112, 192) on #male
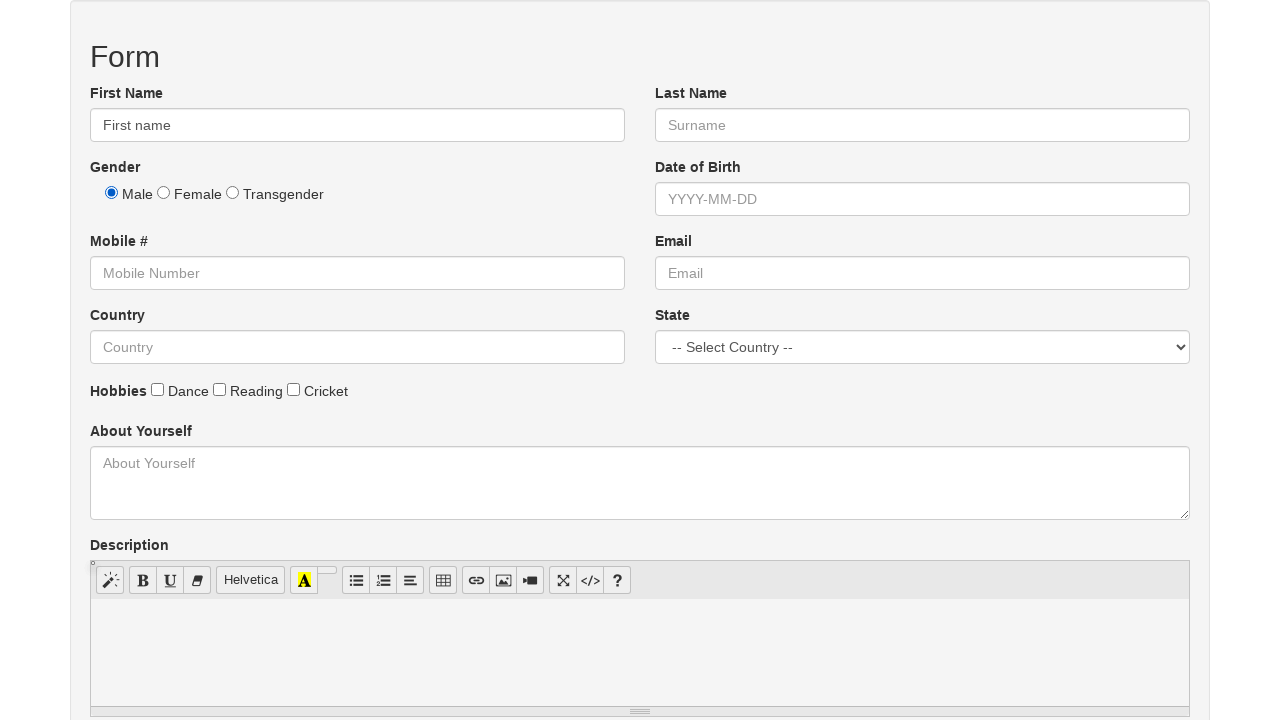

Selected India from the country dropdown on #state
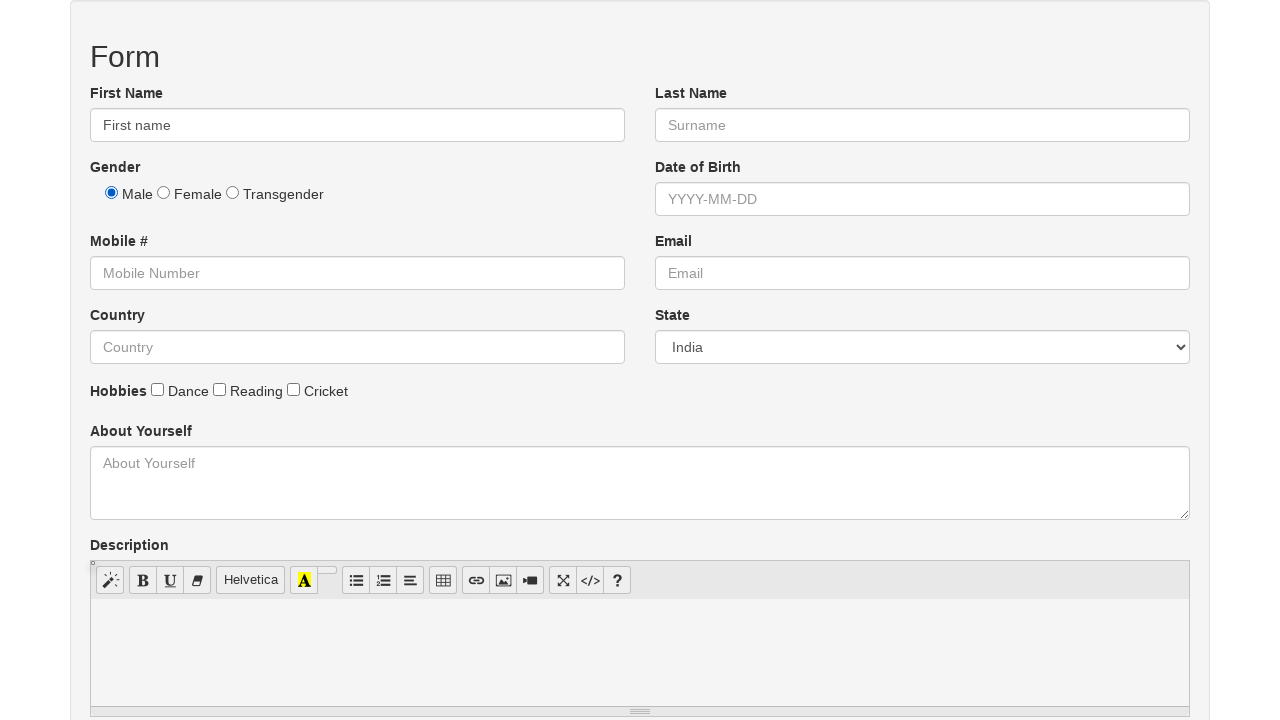

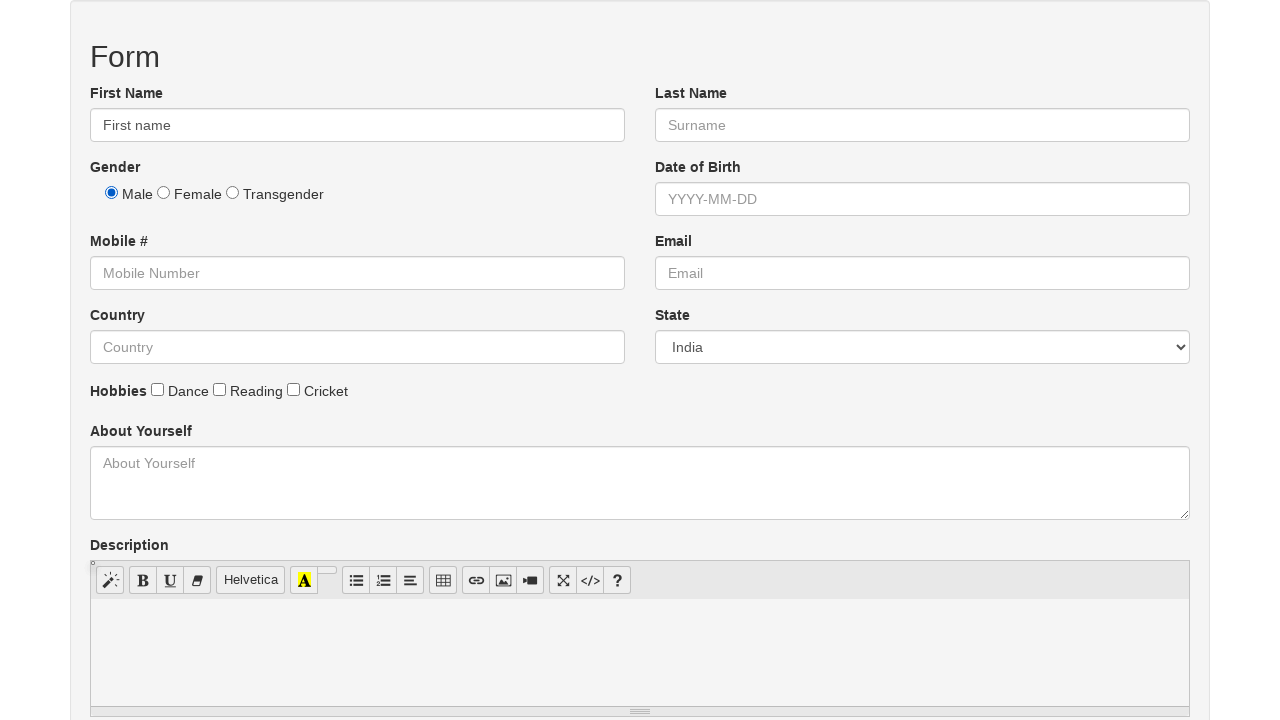